Tests clicking the "Тестирование" (Testing) filter on the free events page

Starting URL: https://skillfactory.ru/free-events

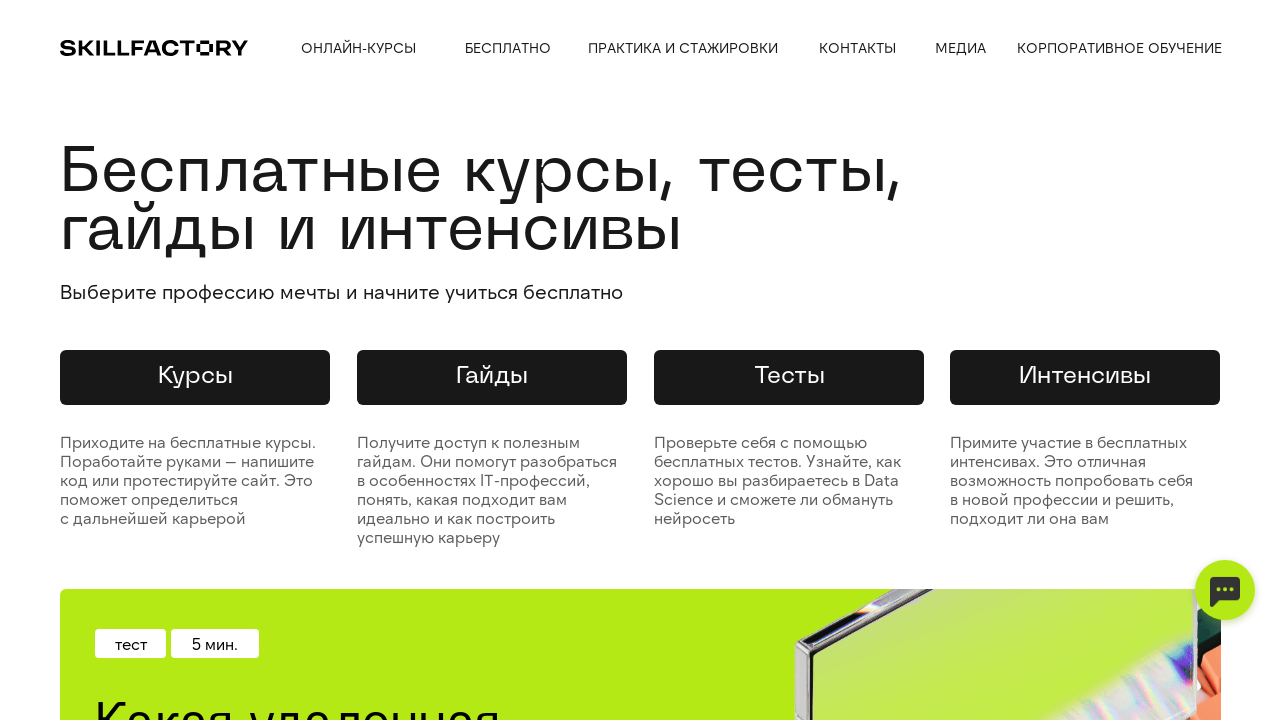

Navigated to free events page
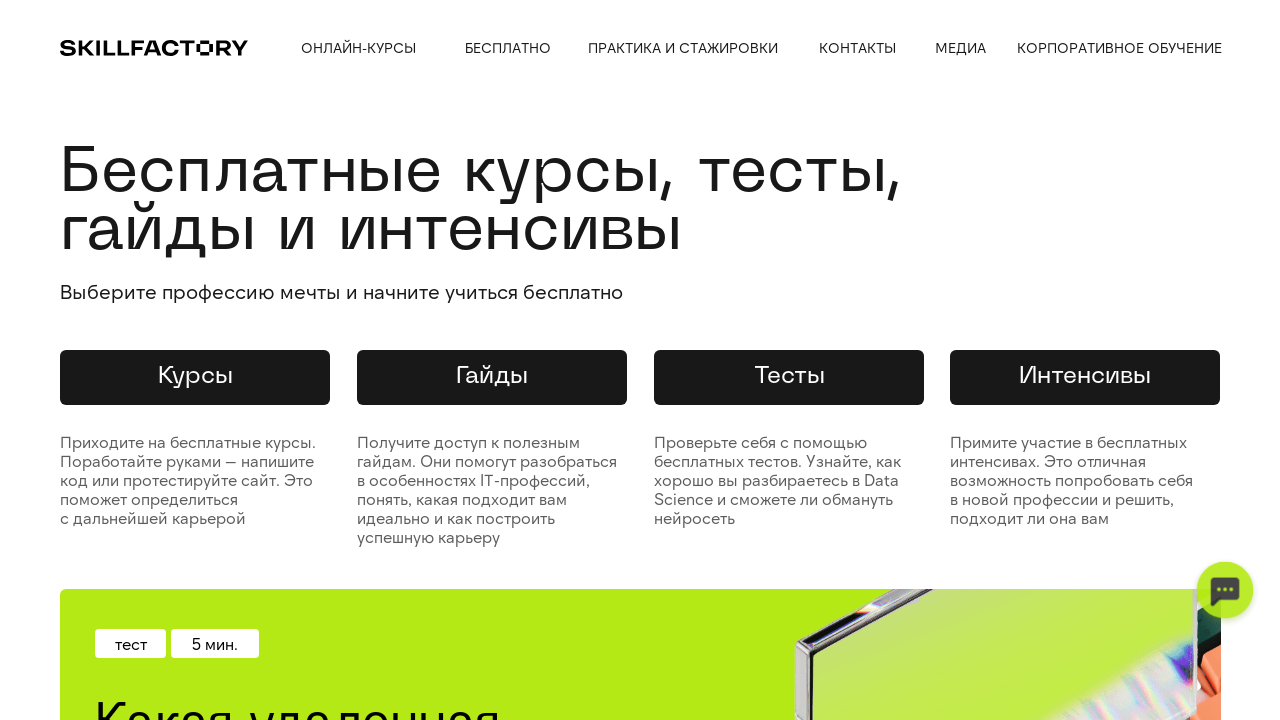

Clicked 'Тестирование' (Testing) filter at (121, 360) on xpath=//div[text()='Тестирование']
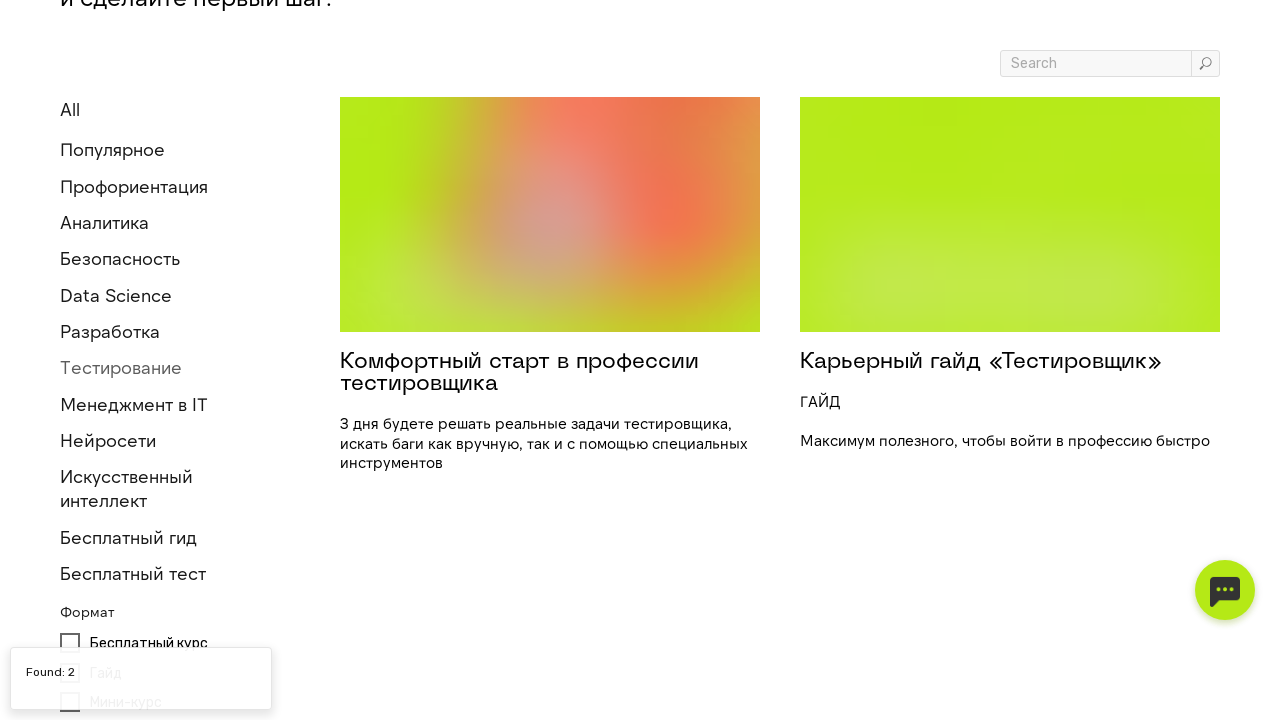

Page load completed after applying Testing filter
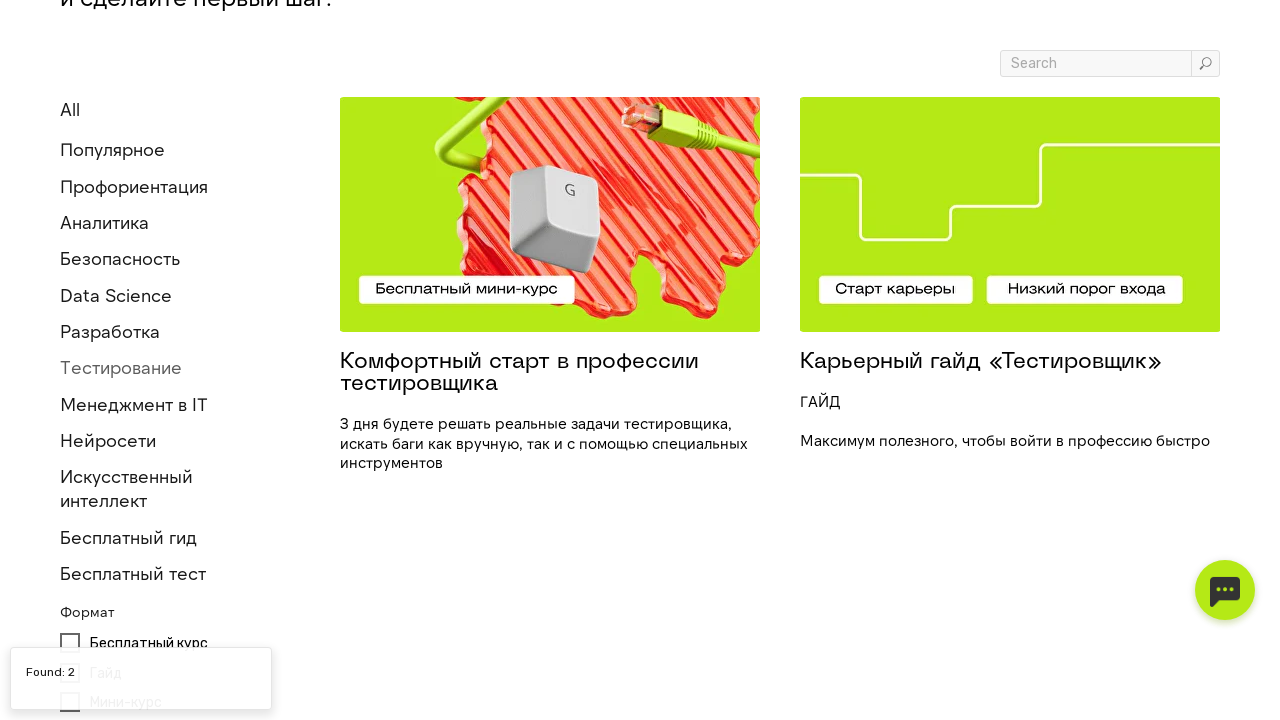

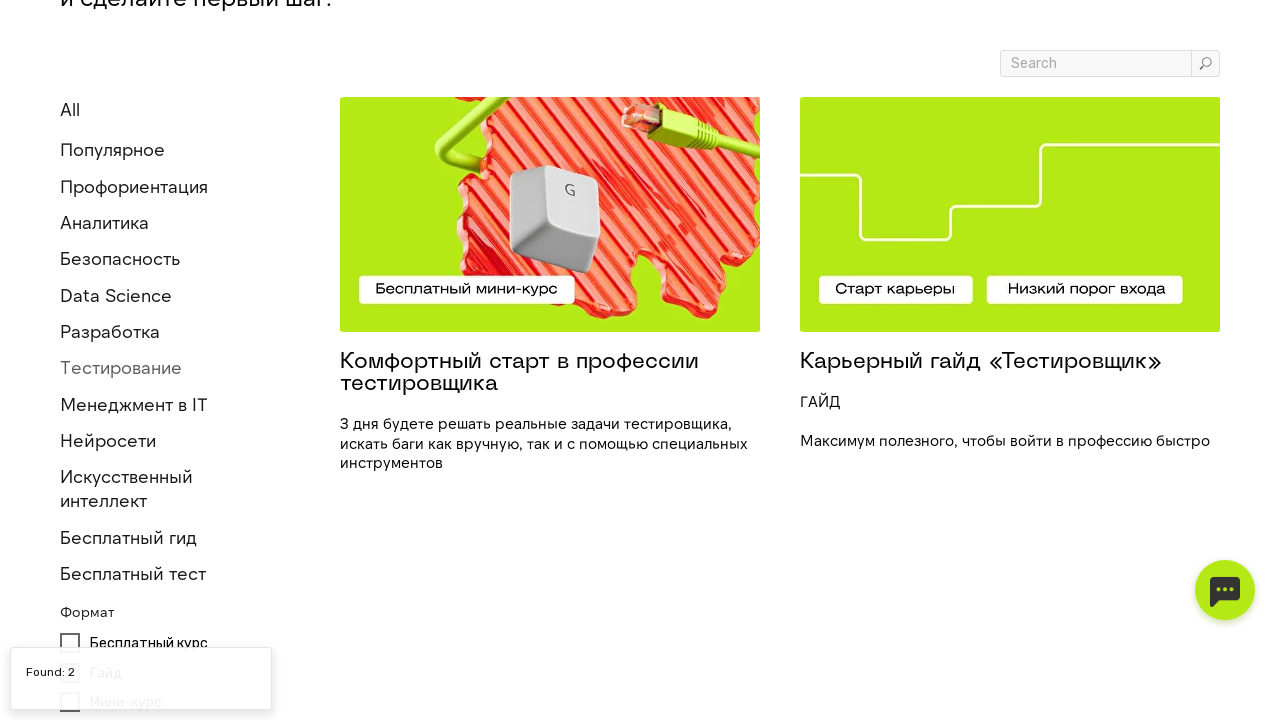